Completes a math exercise by reading a value from the page, calculating the result using a logarithmic formula, filling in the answer, checking required checkboxes, and submitting the form.

Starting URL: http://suninjuly.github.io/math.html

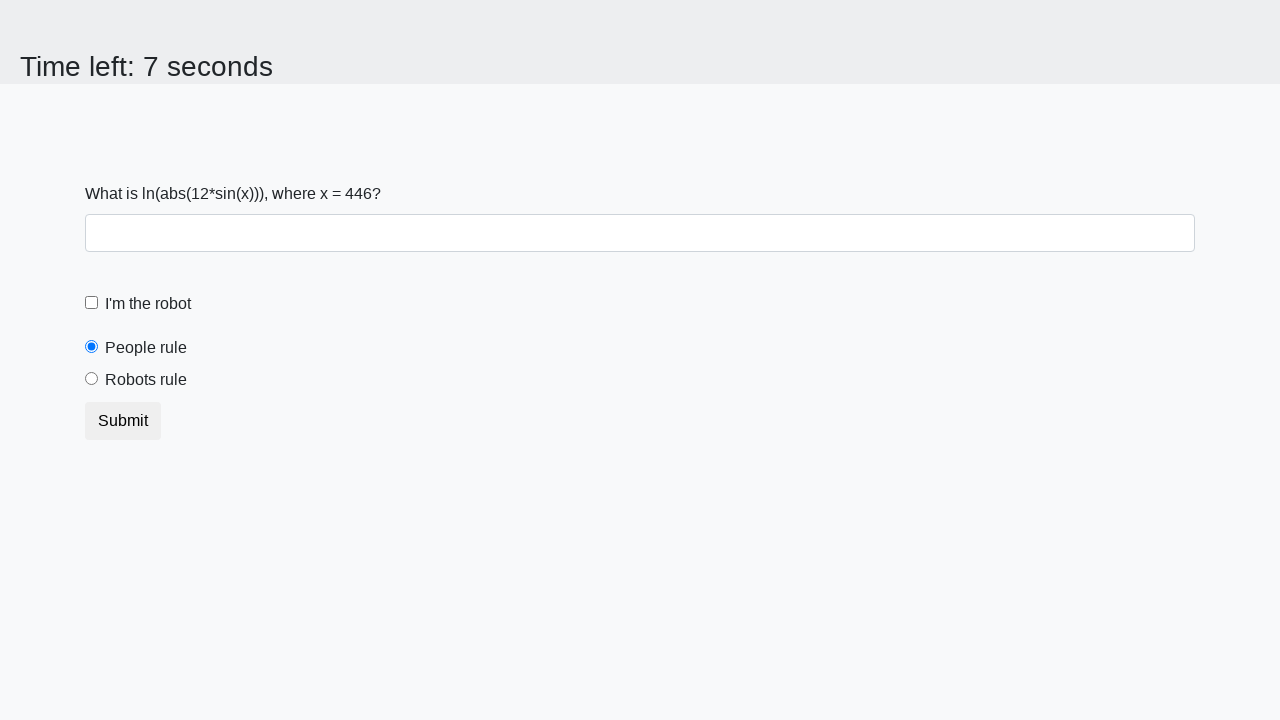

Waited for input value element to load
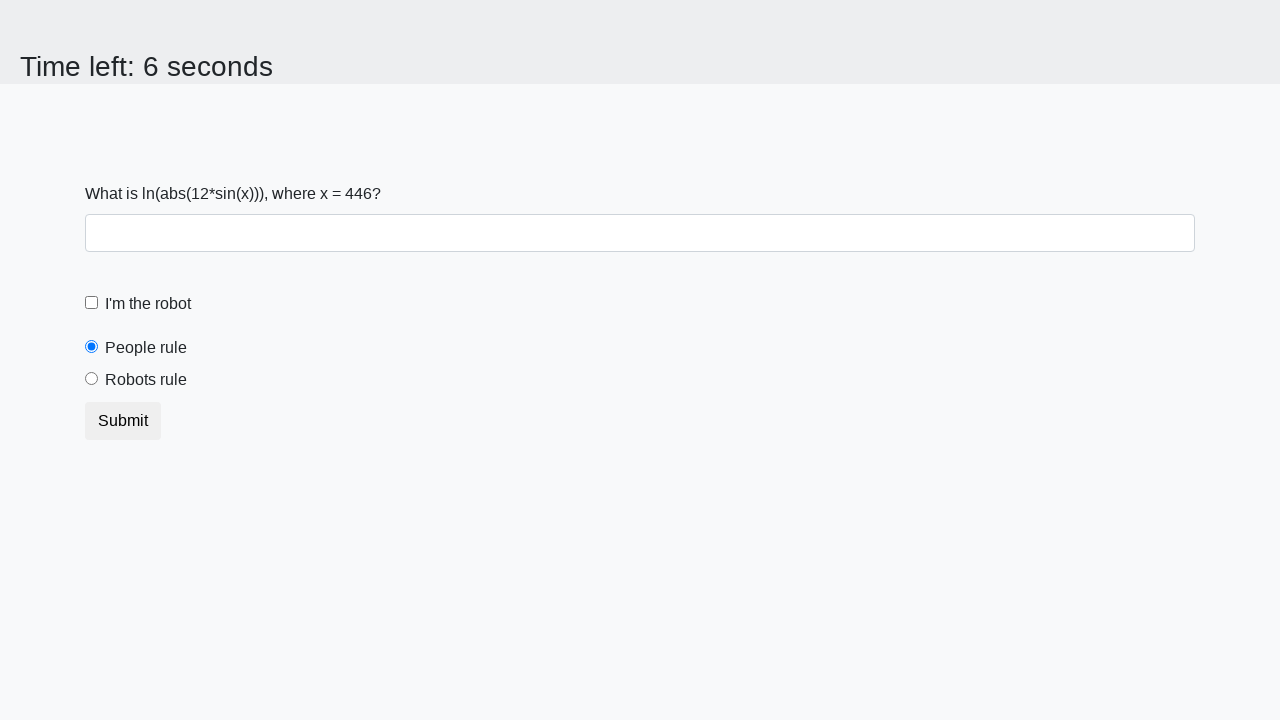

Located the input value element
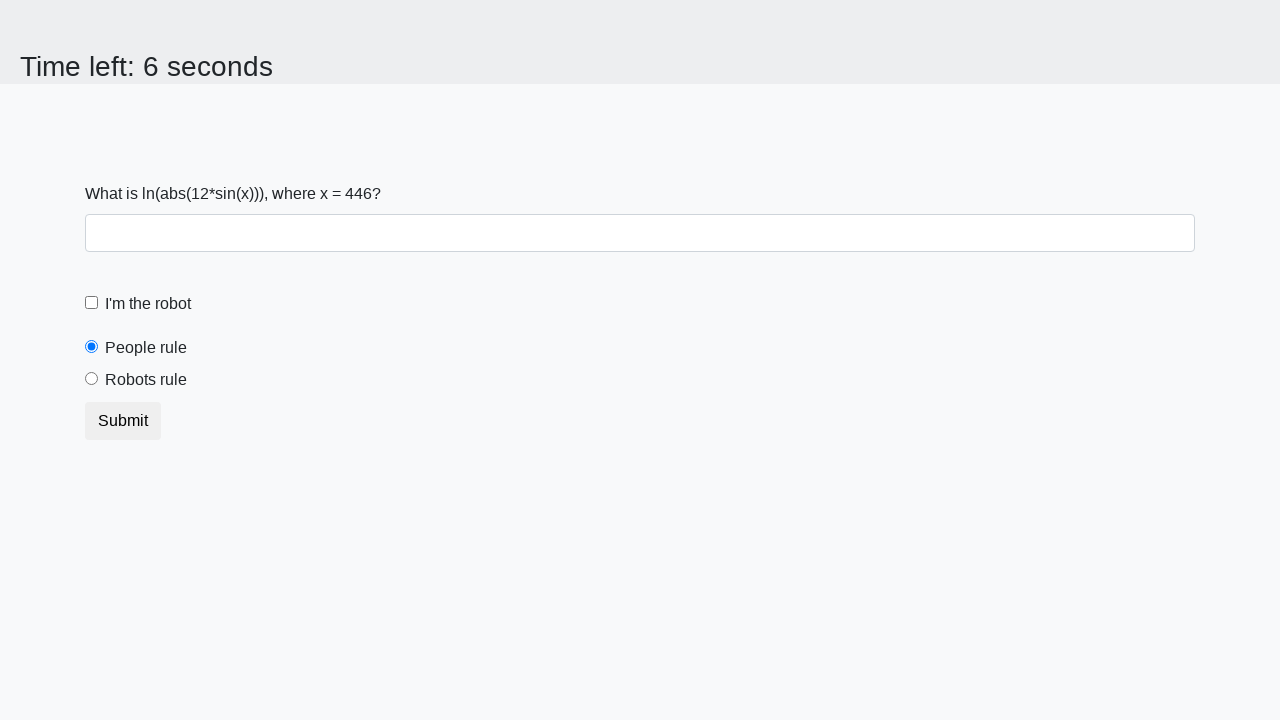

Retrieved value from input element: 446
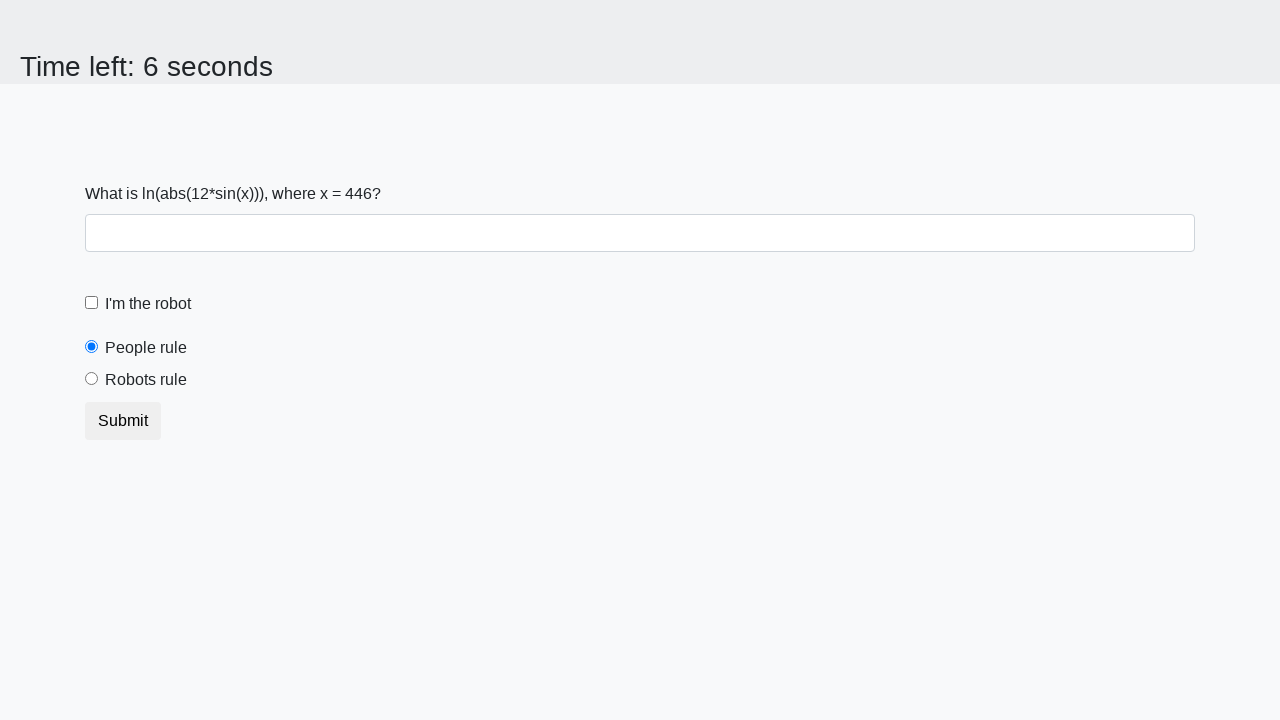

Calculated logarithmic result: 0.2401897916297775
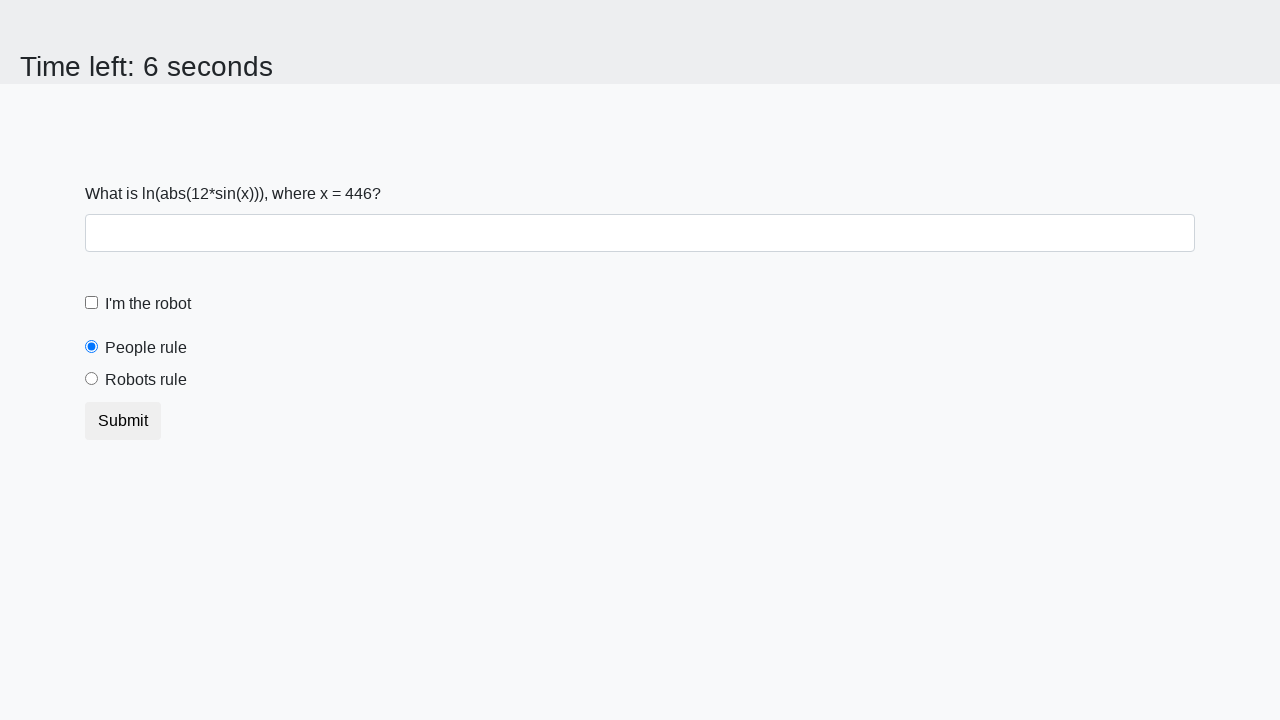

Filled answer field with calculated value: 0.2401897916297775 on #answer
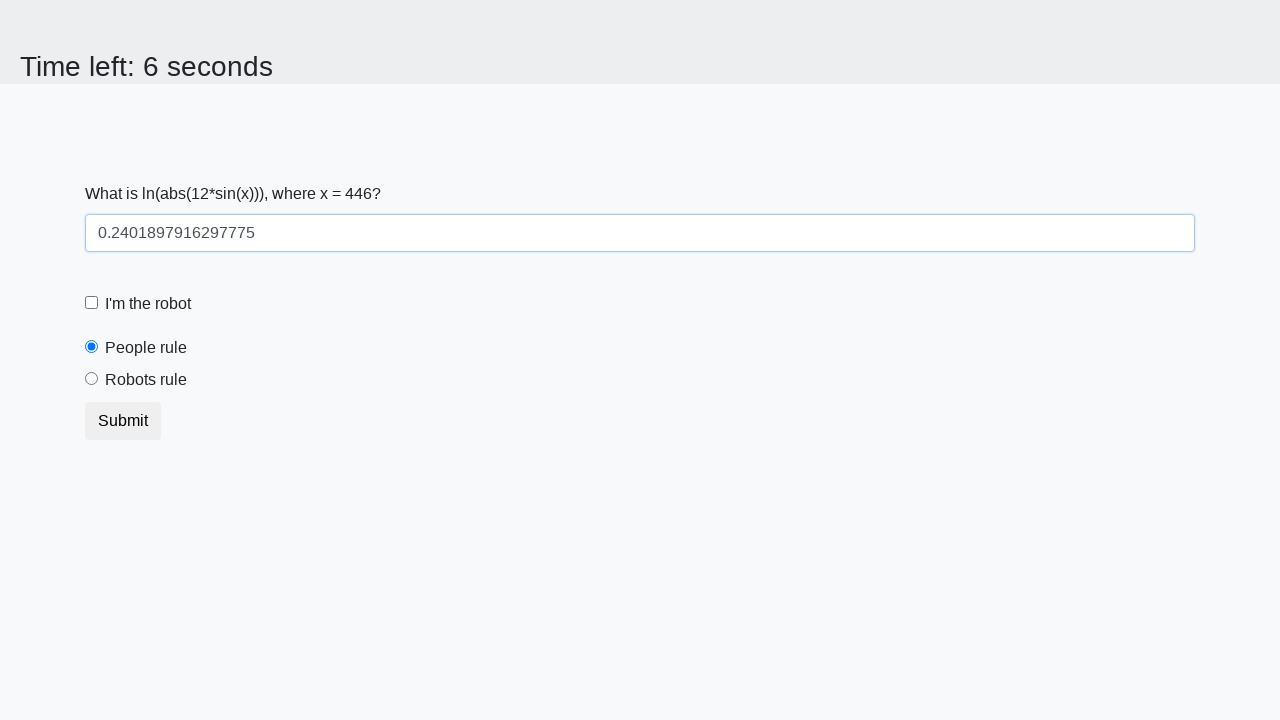

Checked the robot checkbox at (92, 303) on #robotCheckbox
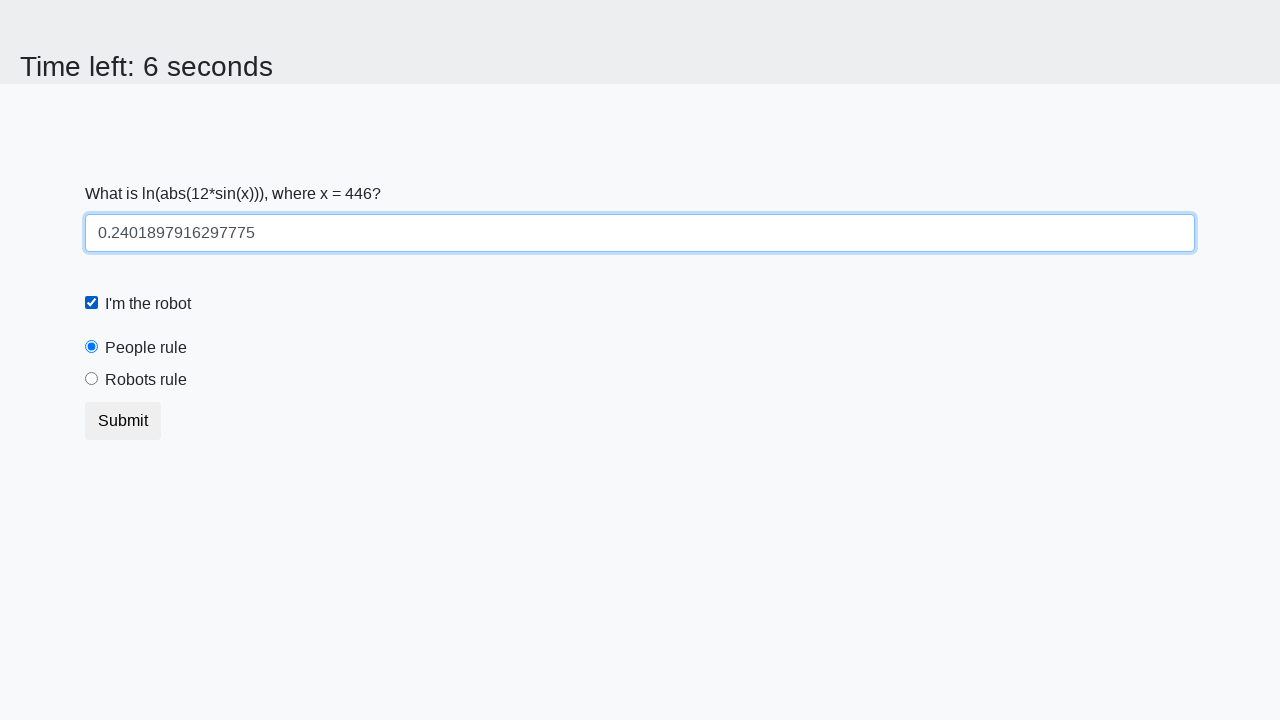

Selected the robots rule radio button at (92, 379) on #robotsRule
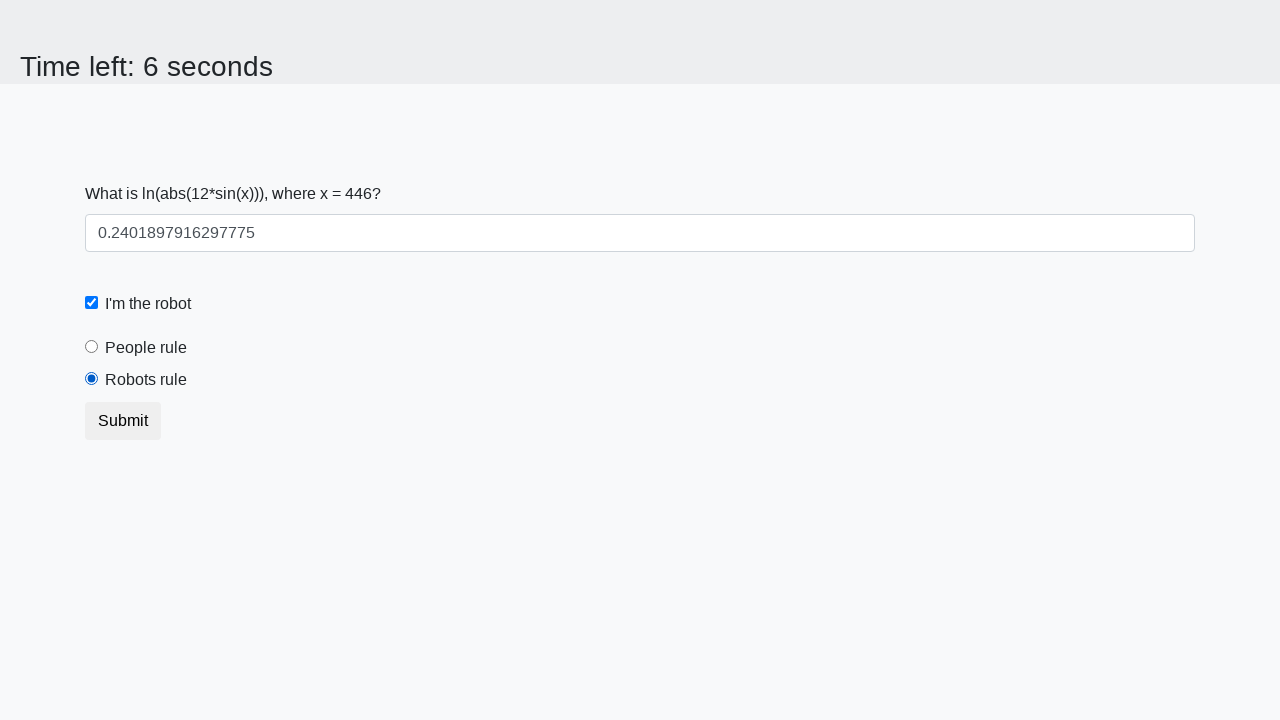

Clicked the submit button to complete the exercise at (123, 421) on .btn
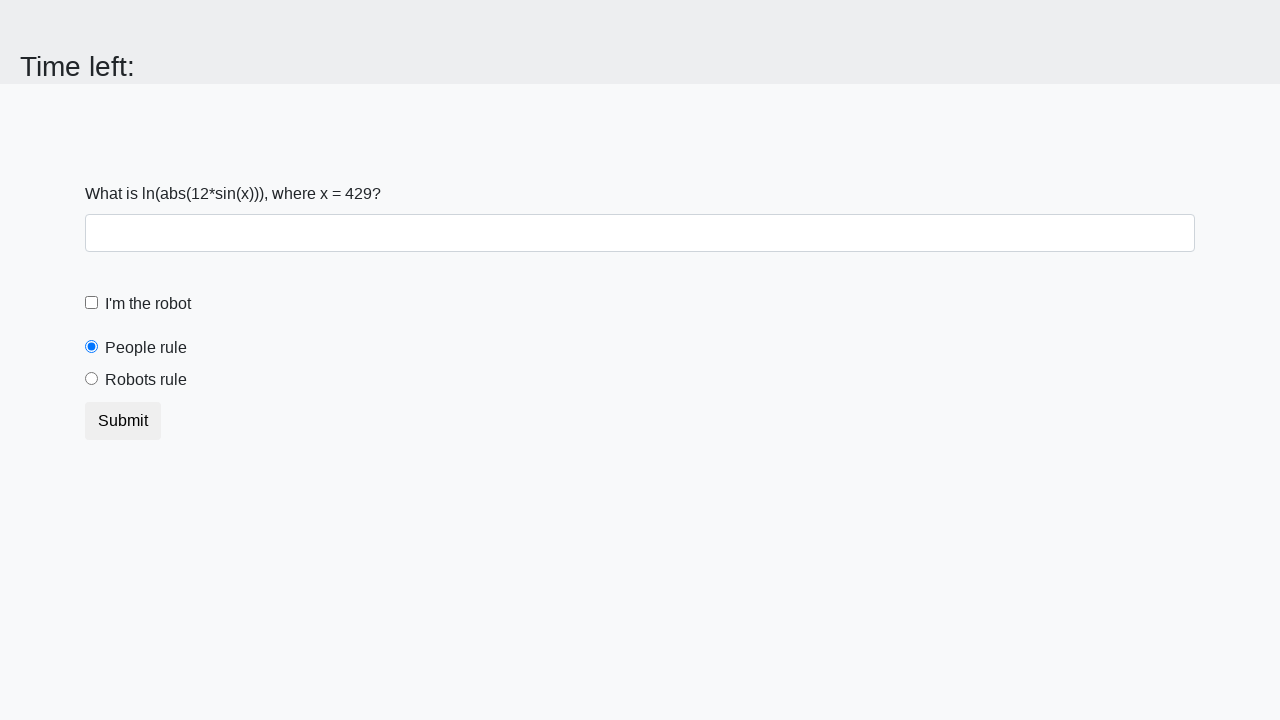

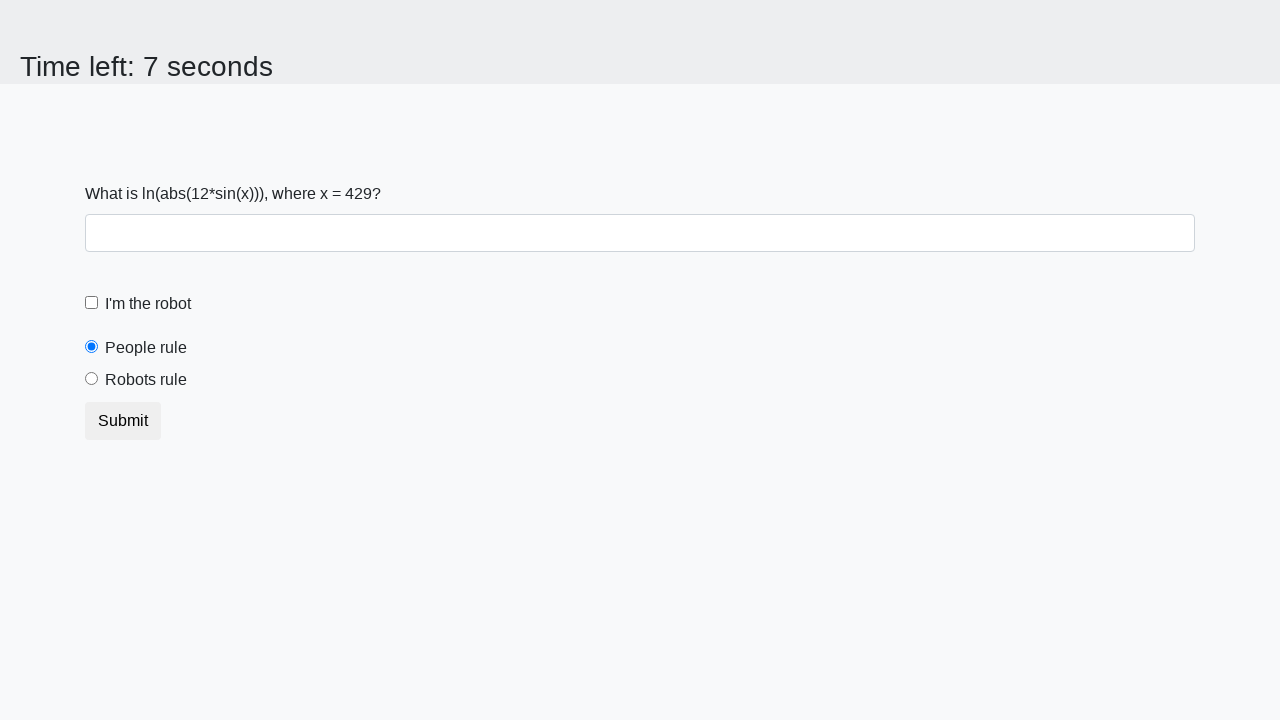